Tests file download functionality by verifying the download button is present and clickable

Starting URL: https://demoqa.com/upload-download

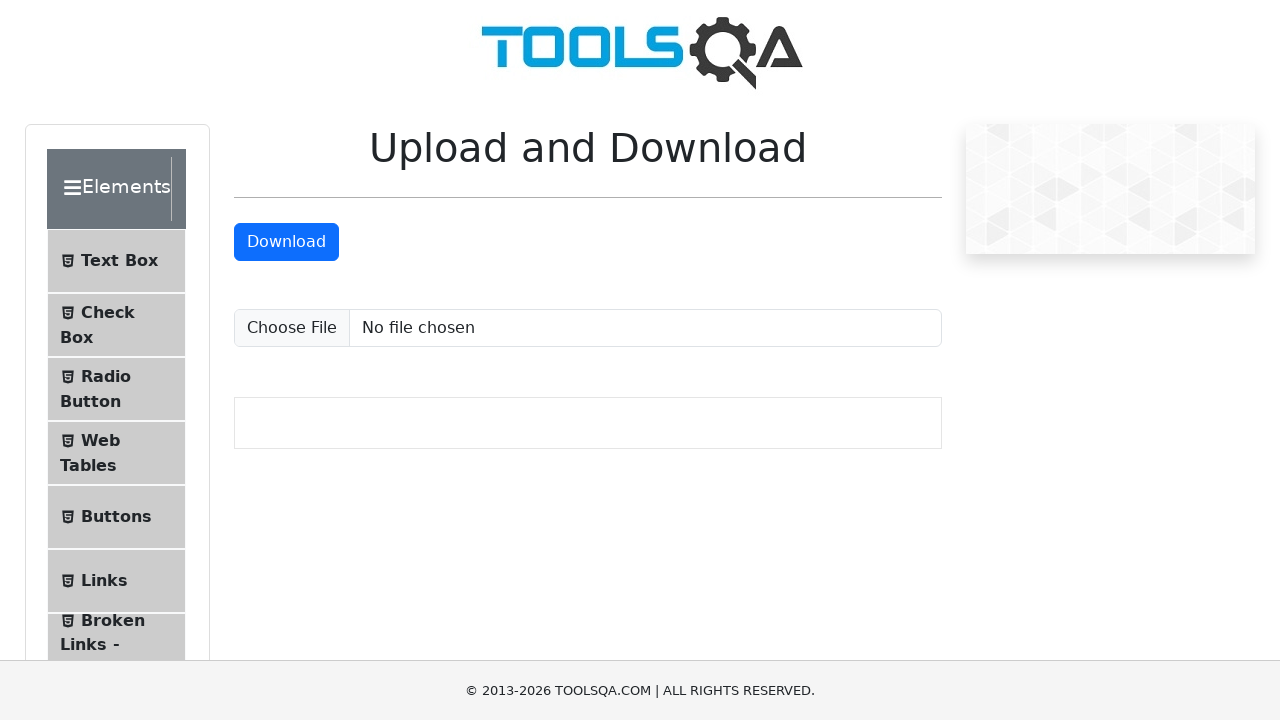

Waited for download button to be visible on the page
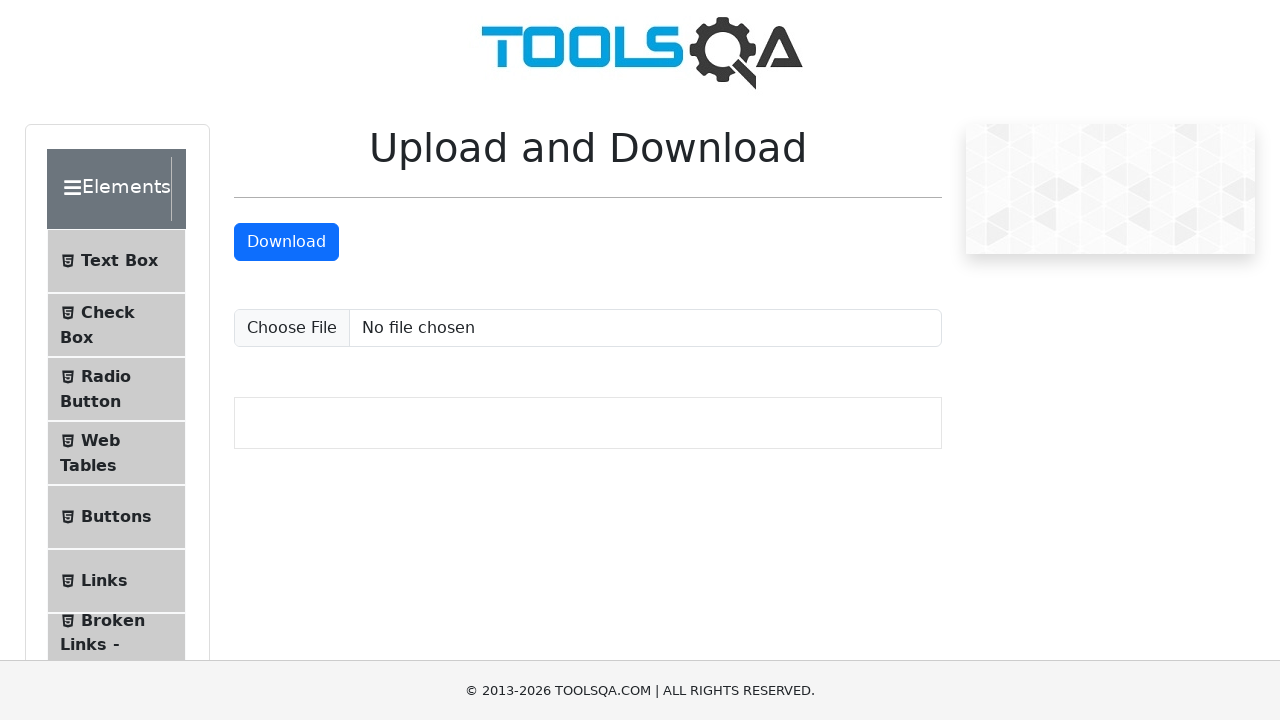

Clicked the download button to initiate file download at (286, 242) on #downloadButton
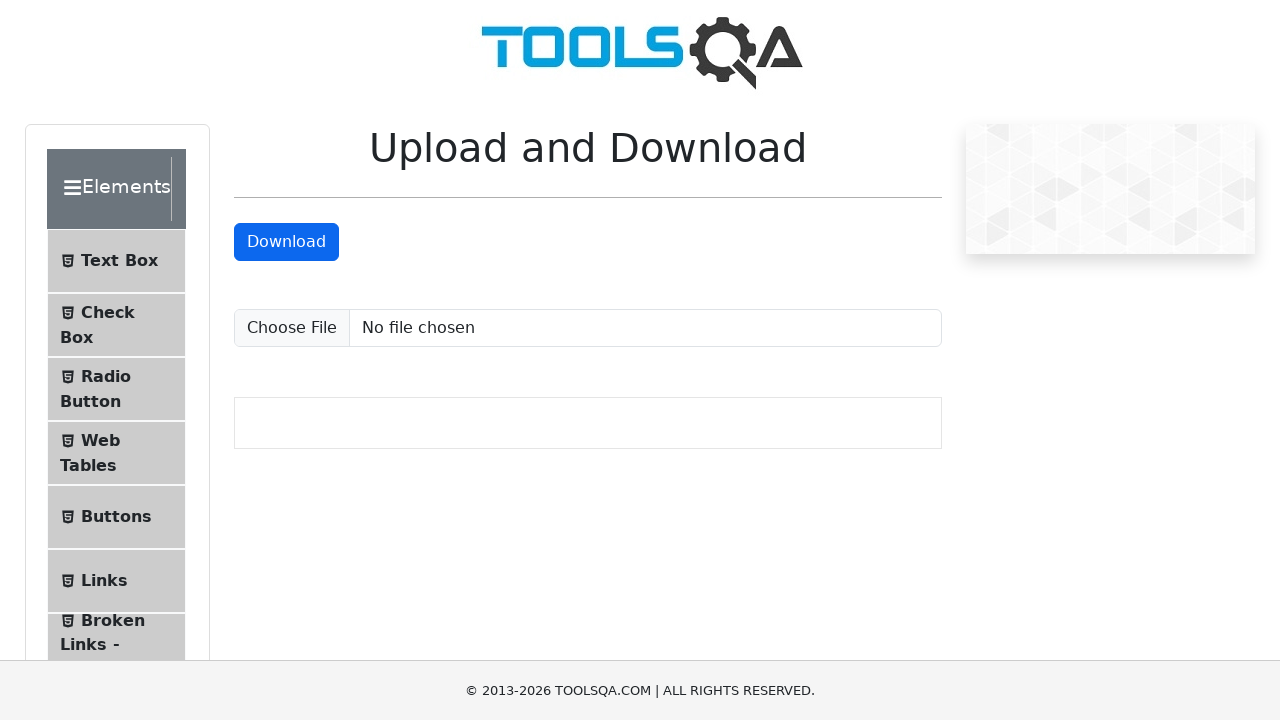

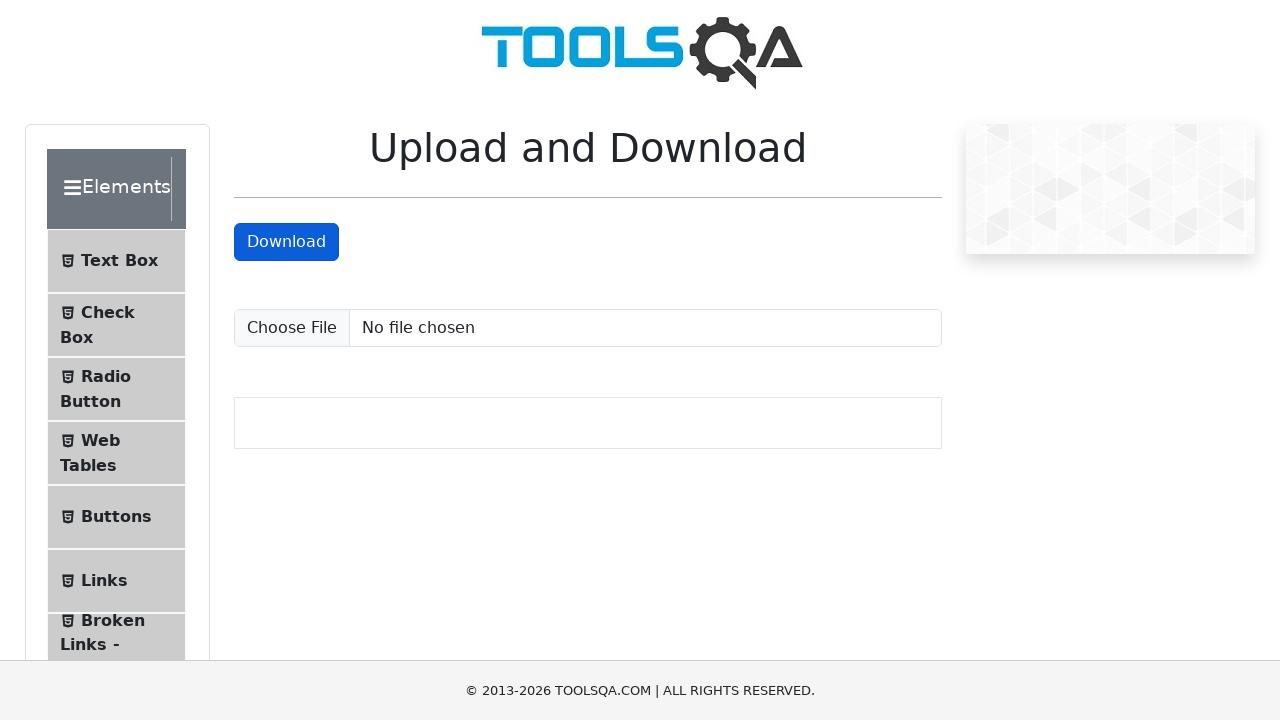